Tests entering only a name in the feedback form, submitting, clicking Yes, and verifying the personalized thank you message is displayed.

Starting URL: https://acctabootcamp.github.io/site/tasks/provide_feedback

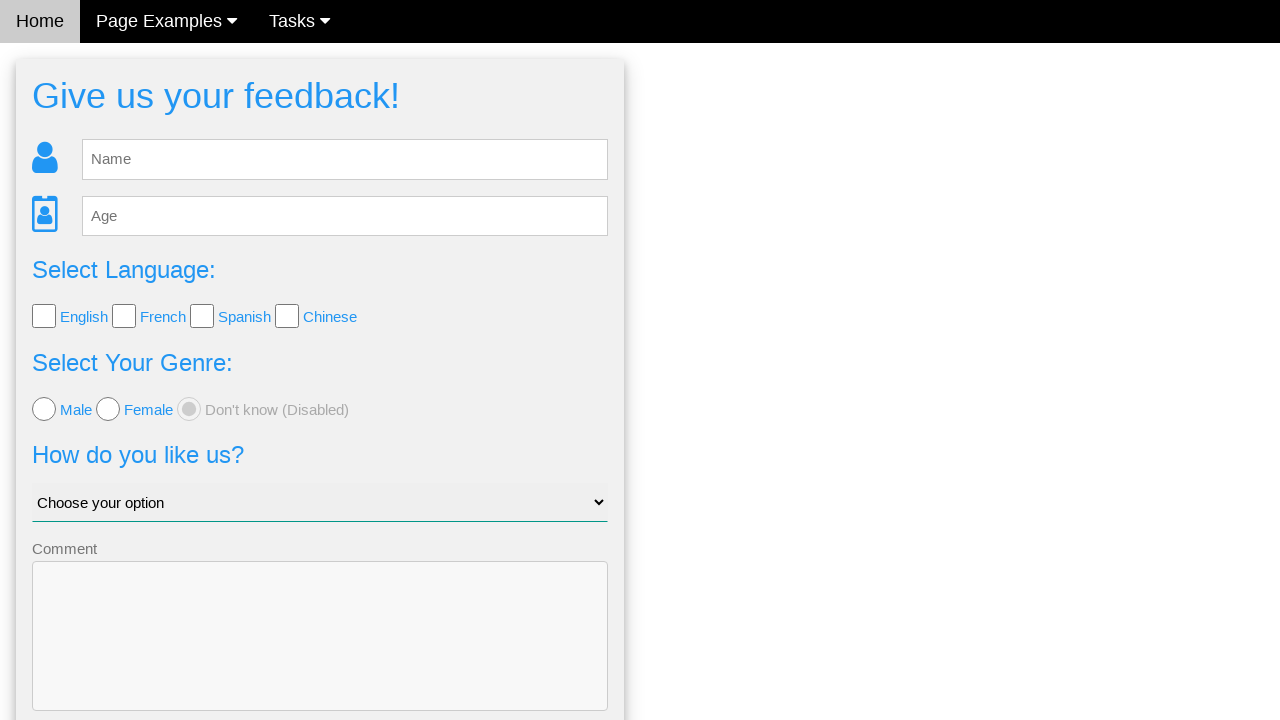

Navigated to feedback form page
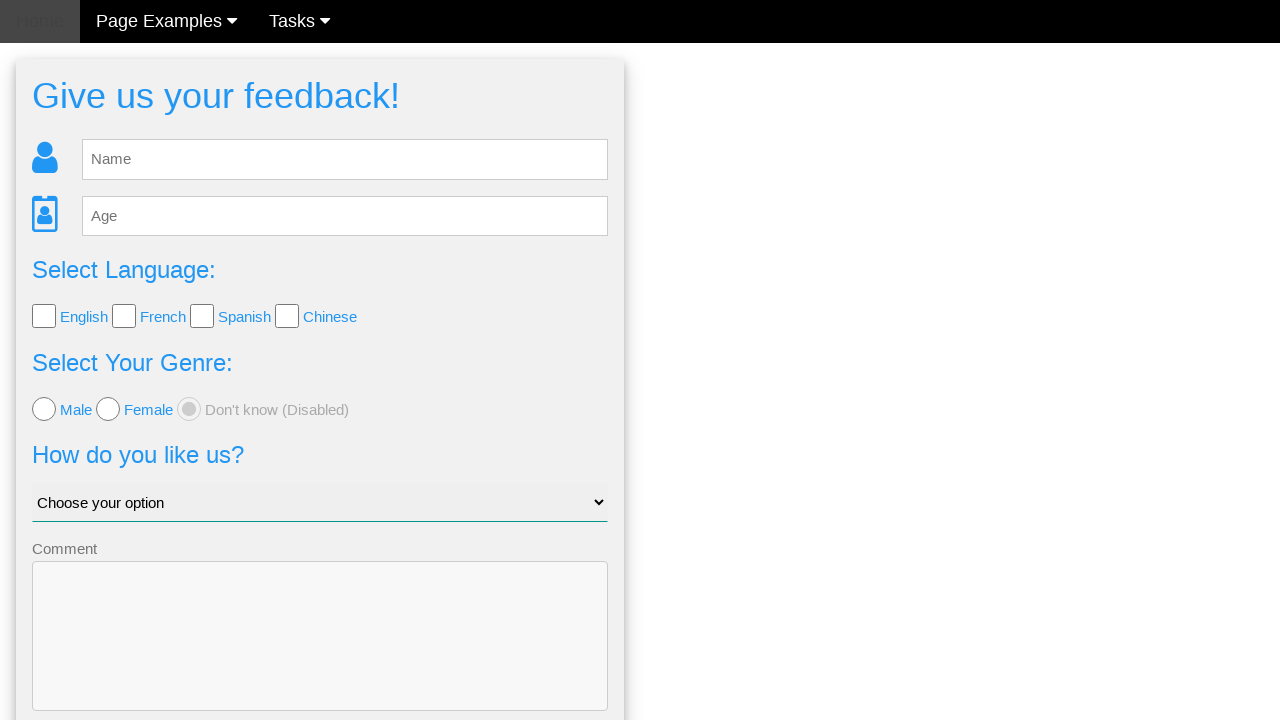

Filled name field with 'Harry' on #fb_name
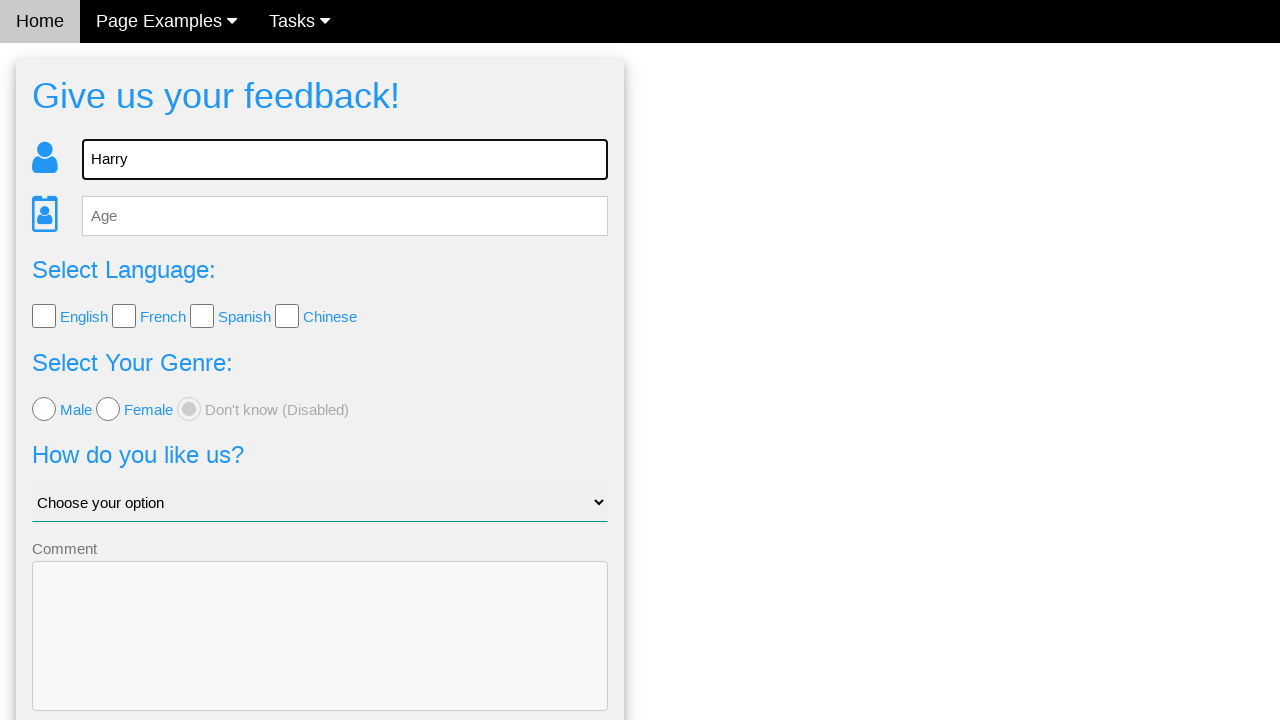

Clicked submit button to send feedback at (320, 656) on [type='submit']
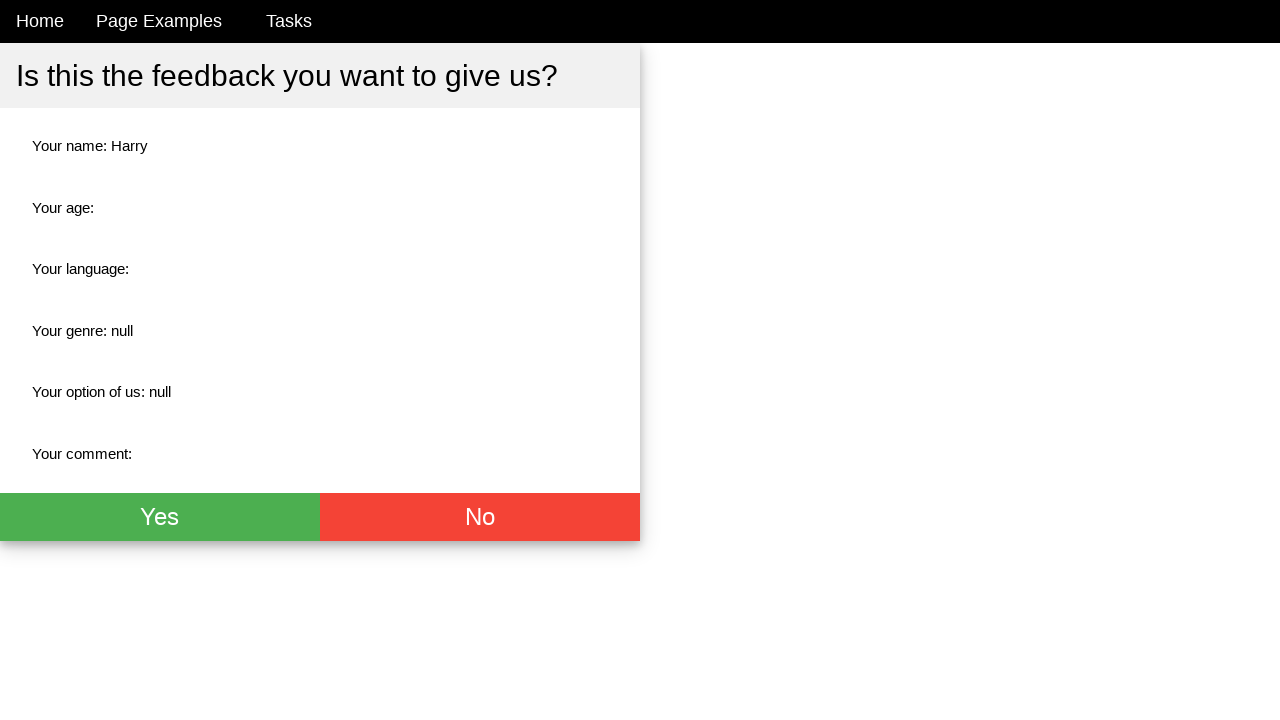

Thank you dialog appeared
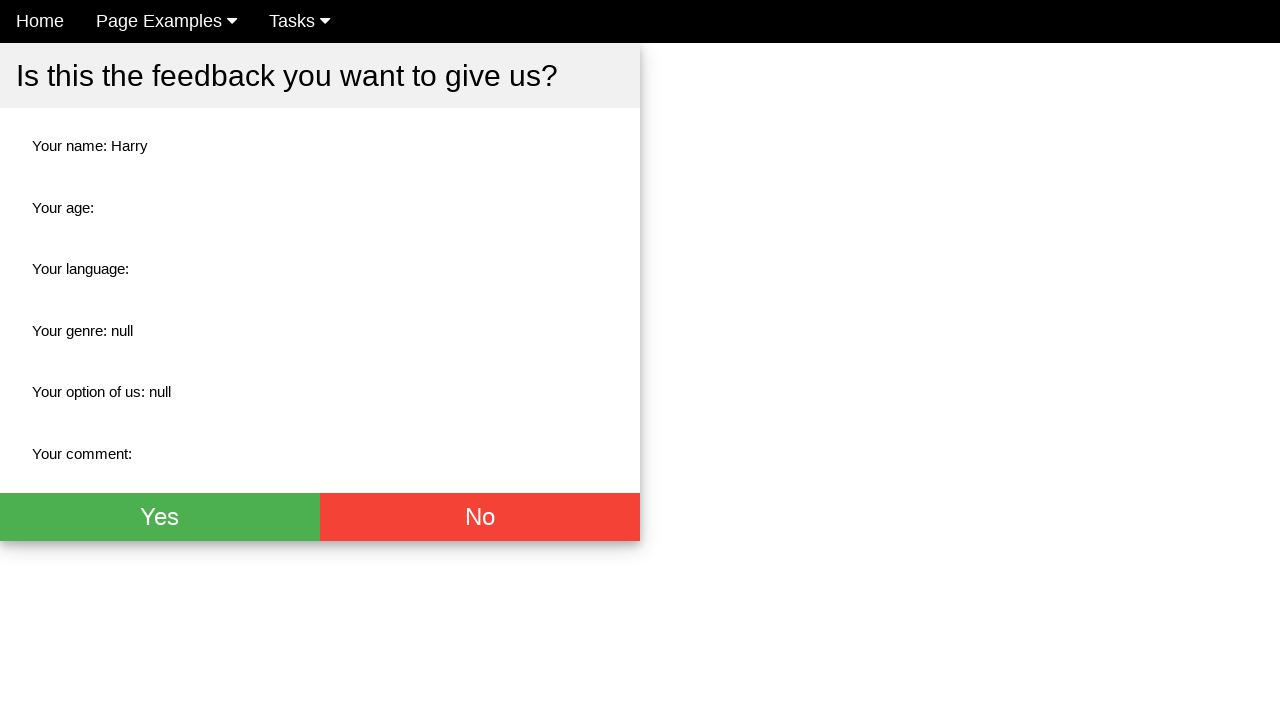

Clicked Yes button in thank you dialog at (160, 517) on #fb_thx button >> nth=0
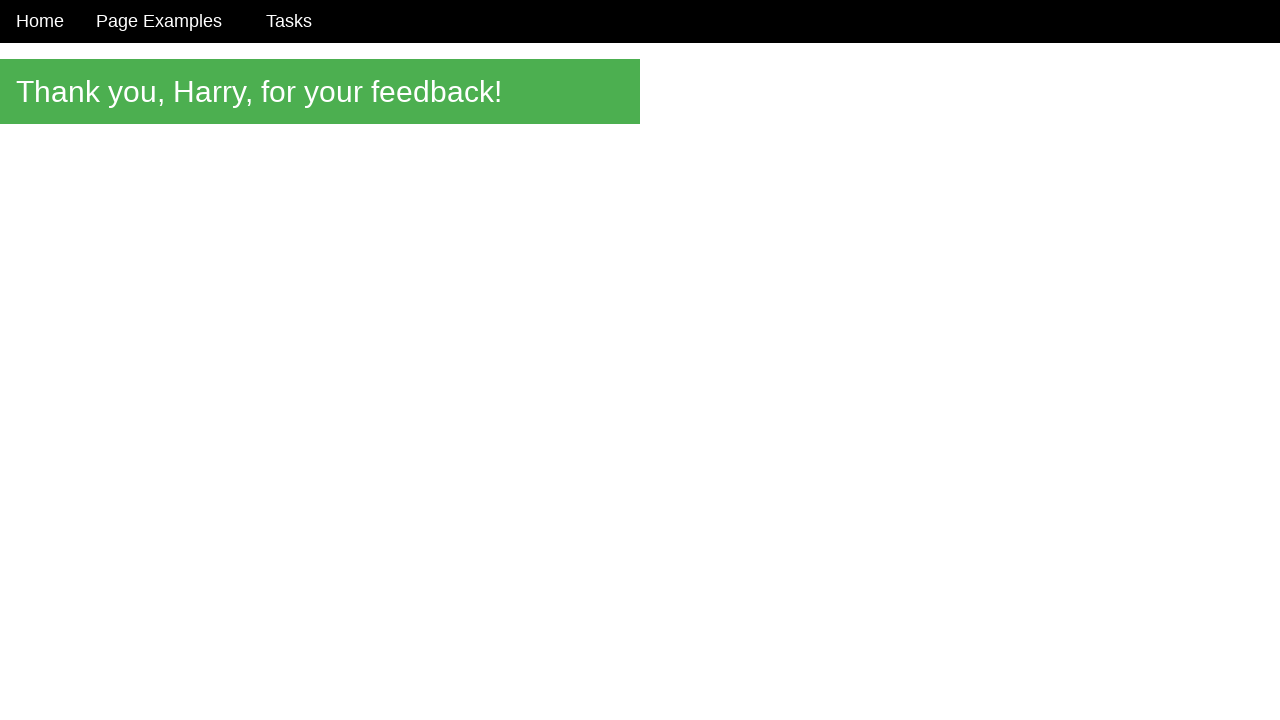

Personalized thank you message appeared
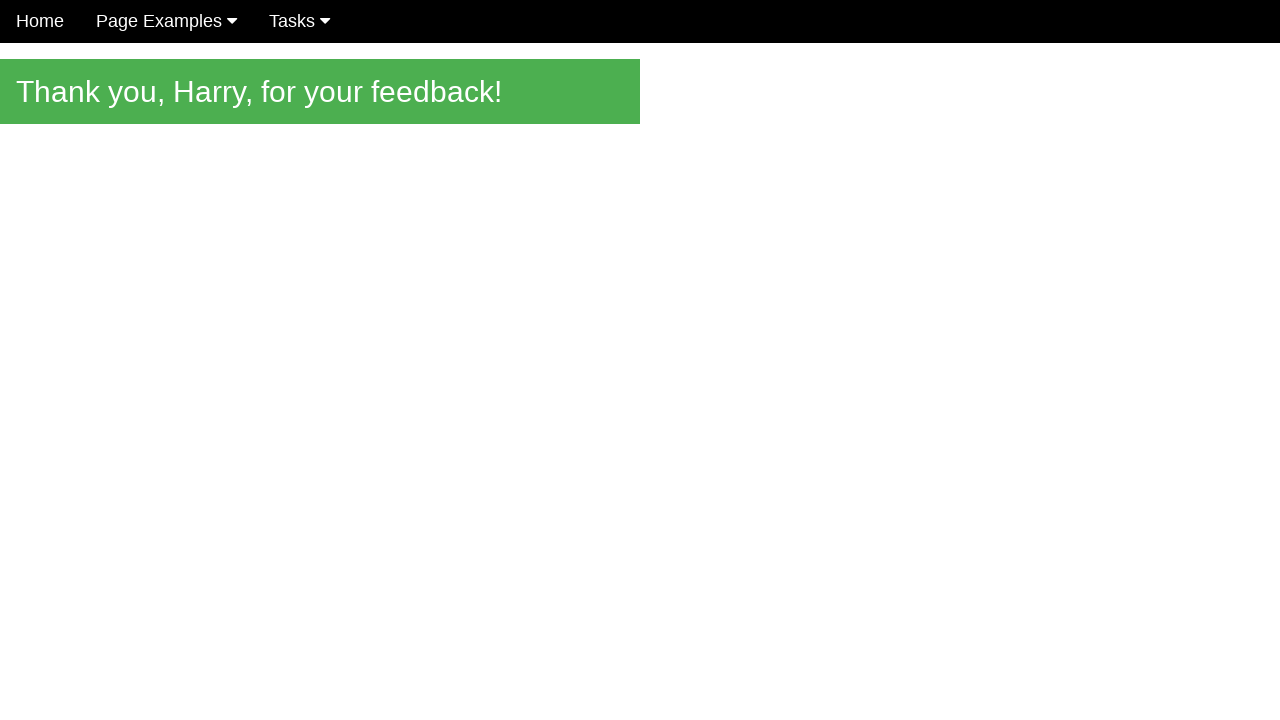

Verified personalized thank you message: 'Thank you, Harry, for your feedback!'
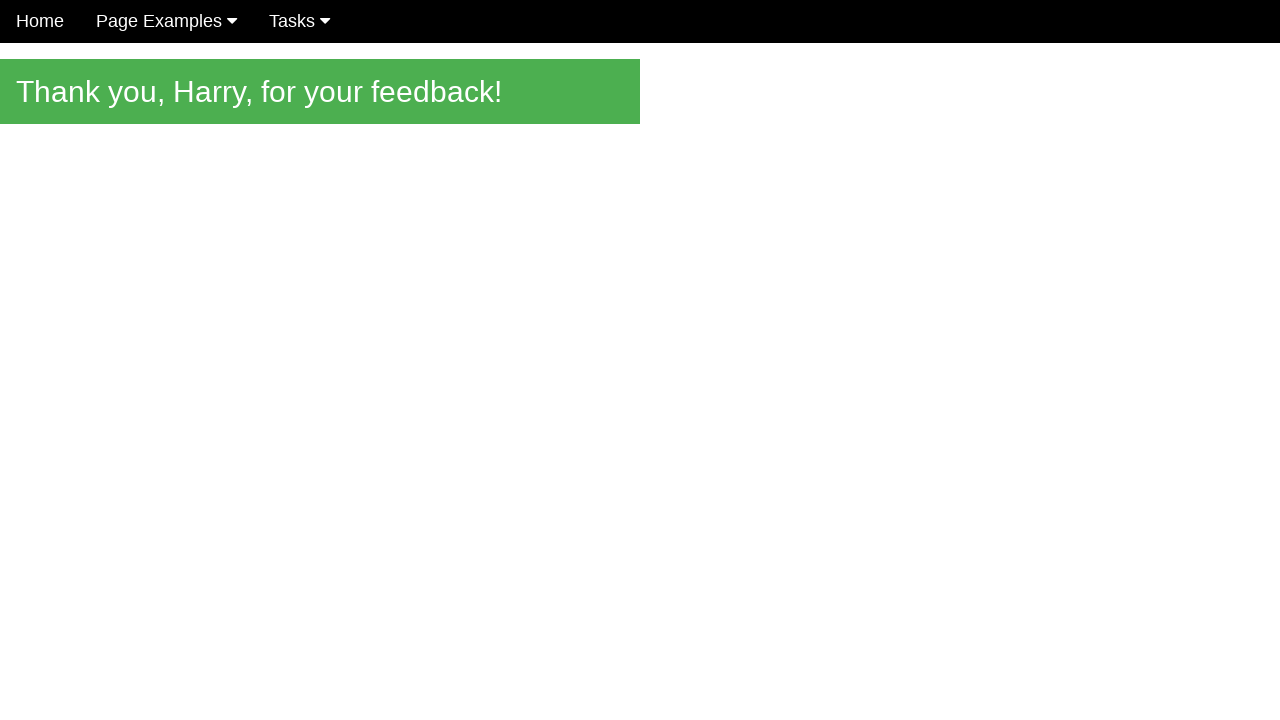

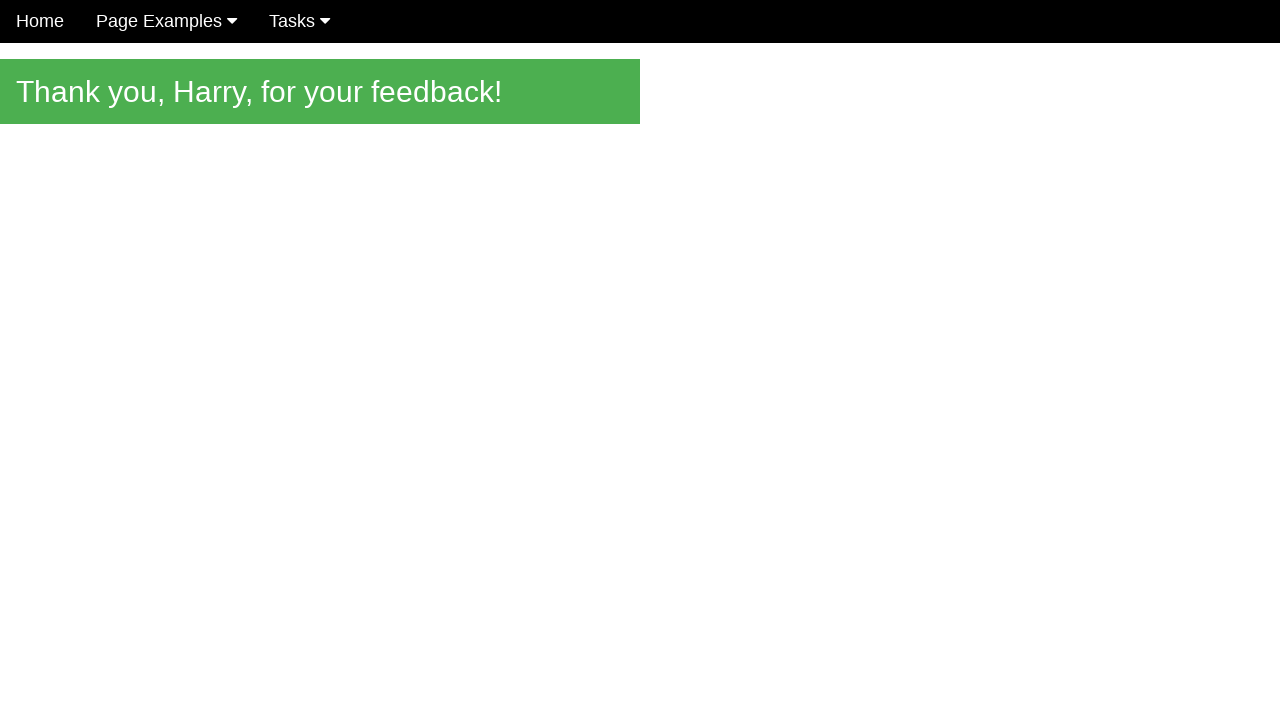